Tests browser window functionality by clicking the "New Tab" and "New Window" buttons on demoqa.com, verifying that new pages open, then closing them.

Starting URL: https://demoqa.com/browser-windows

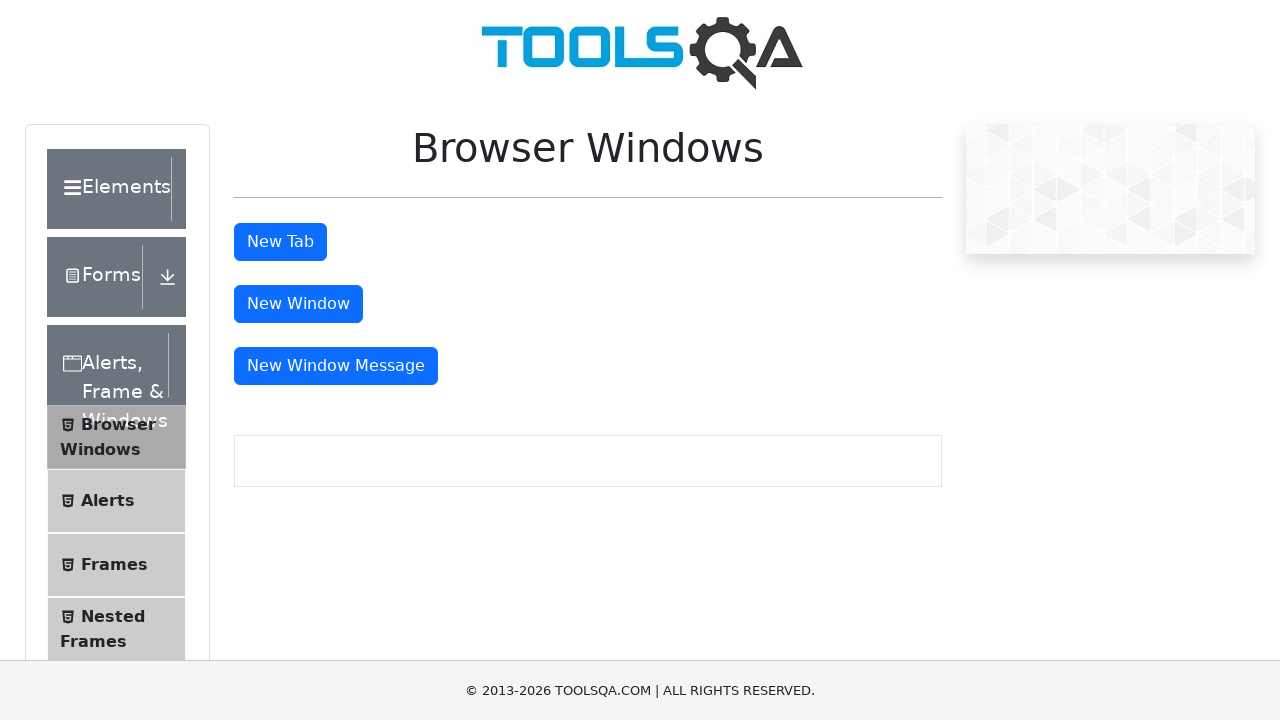

Clicked 'New Tab' button and new tab opened at (280, 242) on button:has-text("New Tab")
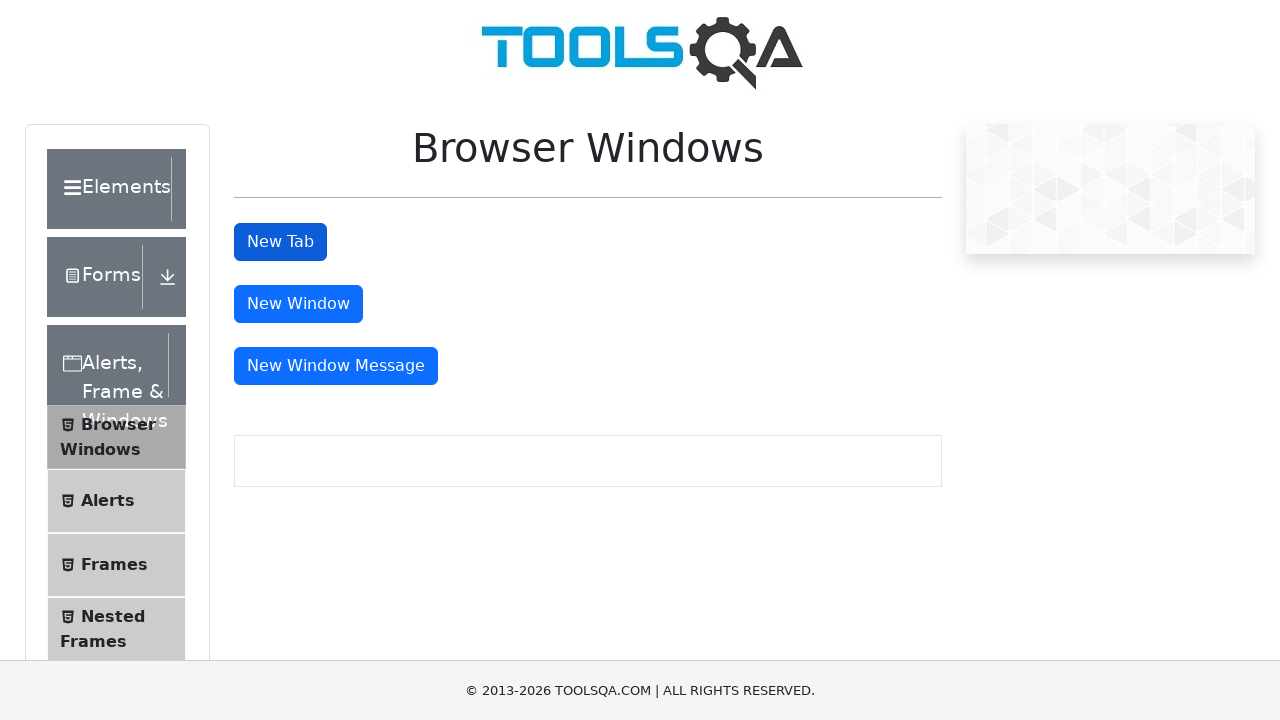

Closed the new tab
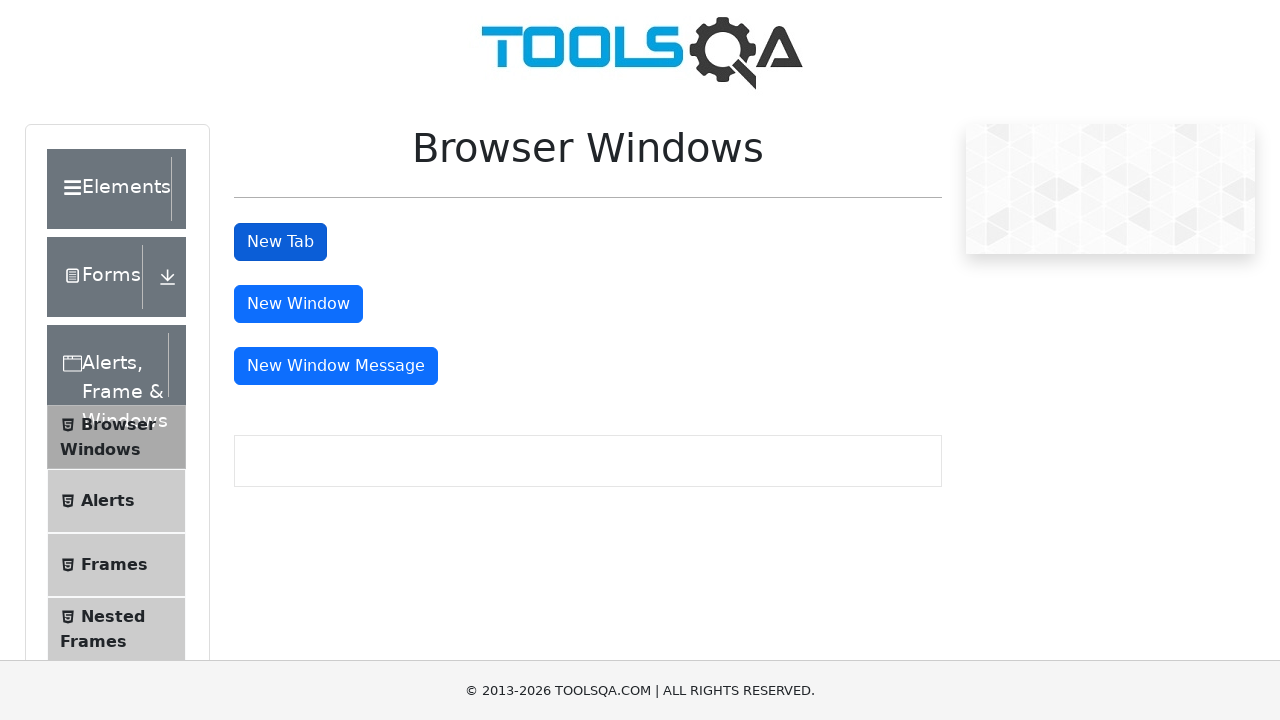

Clicked 'New Window' button and new window opened at (298, 304) on #windowButton
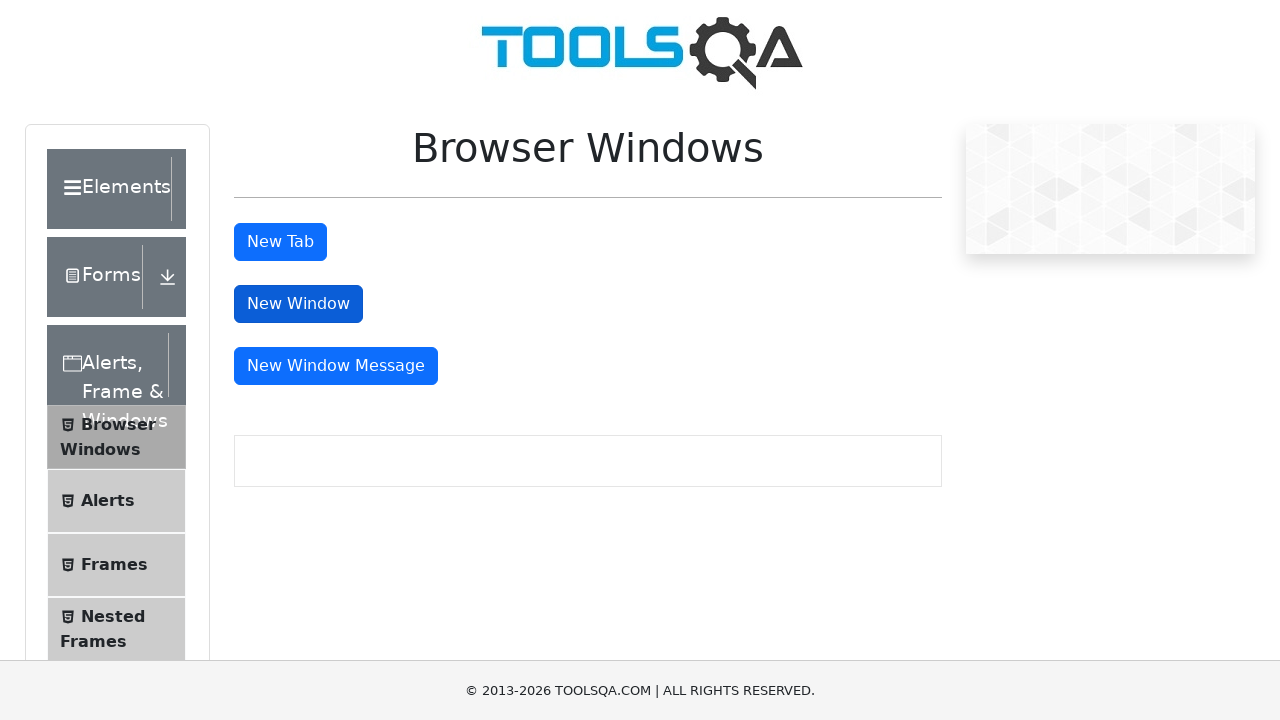

Closed the new window
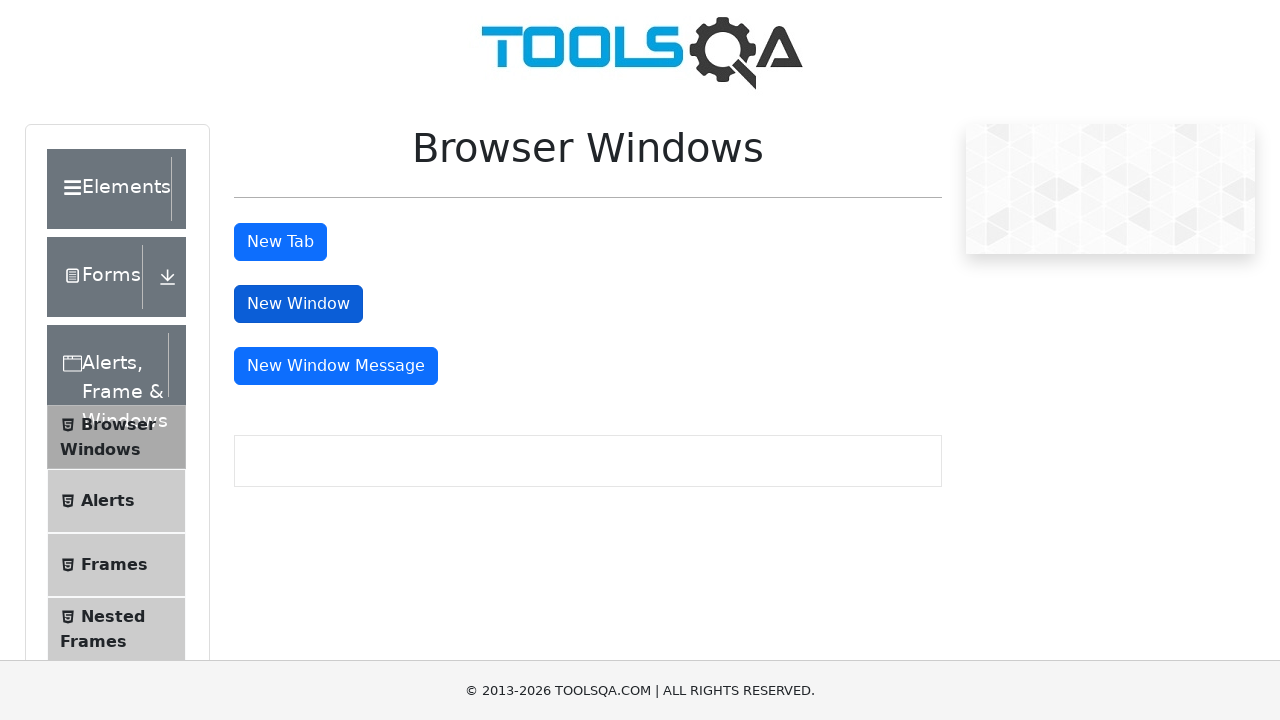

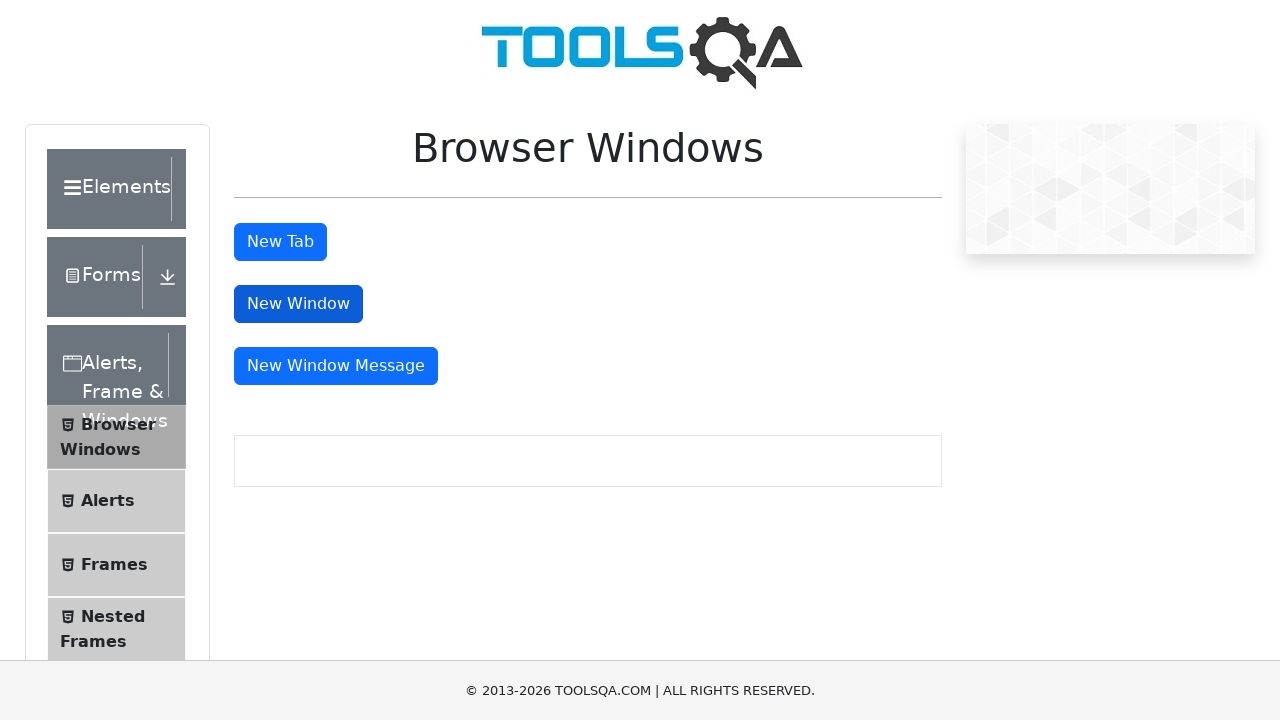